Tests navigation to Browse Languages M section and verifies the Mathematica language link and its associated column data are present.

Starting URL: http://www.99-bottles-of-beer.net/

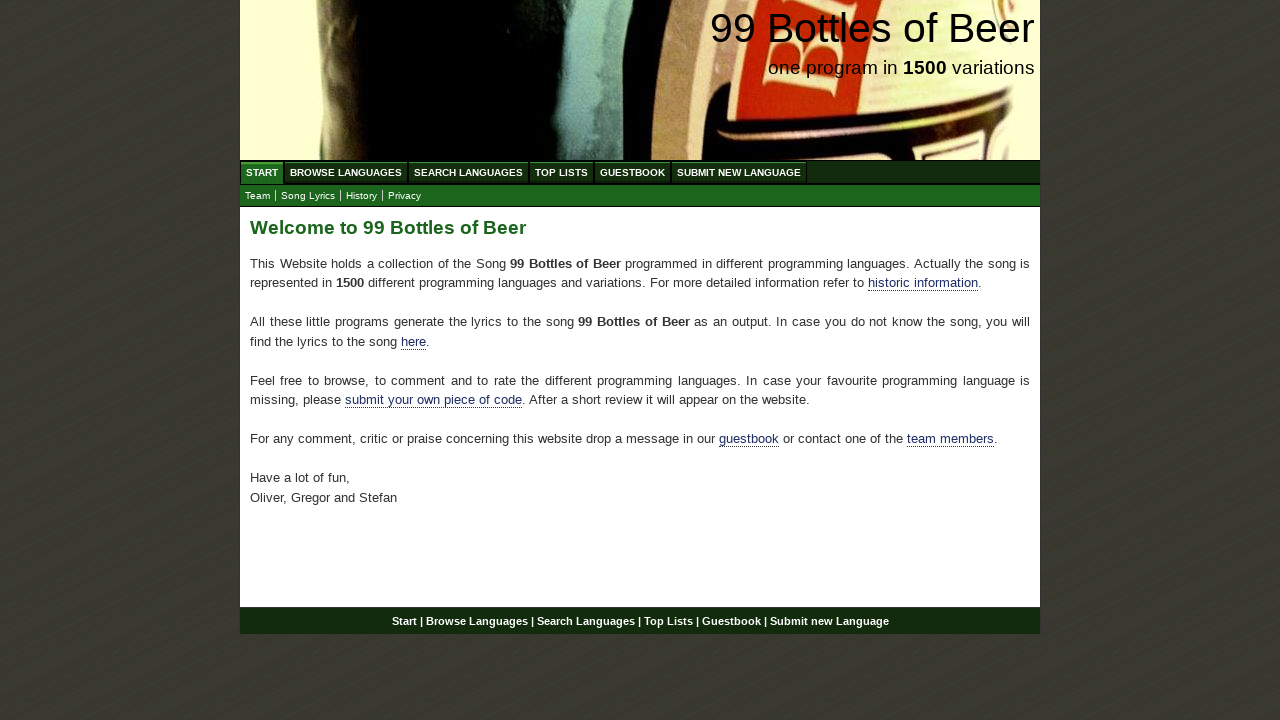

Clicked on Browse Languages menu at (346, 172) on a[href='/abc.html']
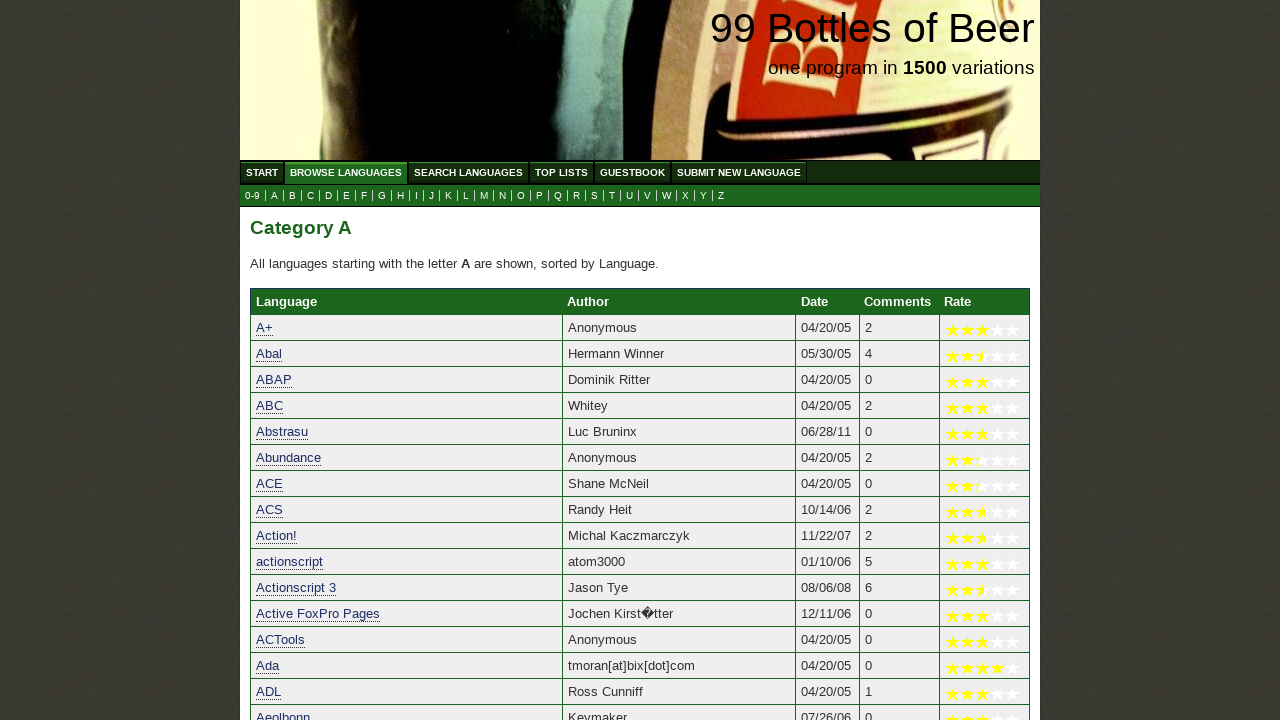

Clicked on letter M in submenu to navigate to Browse Languages M section at (484, 196) on a[href='m.html']
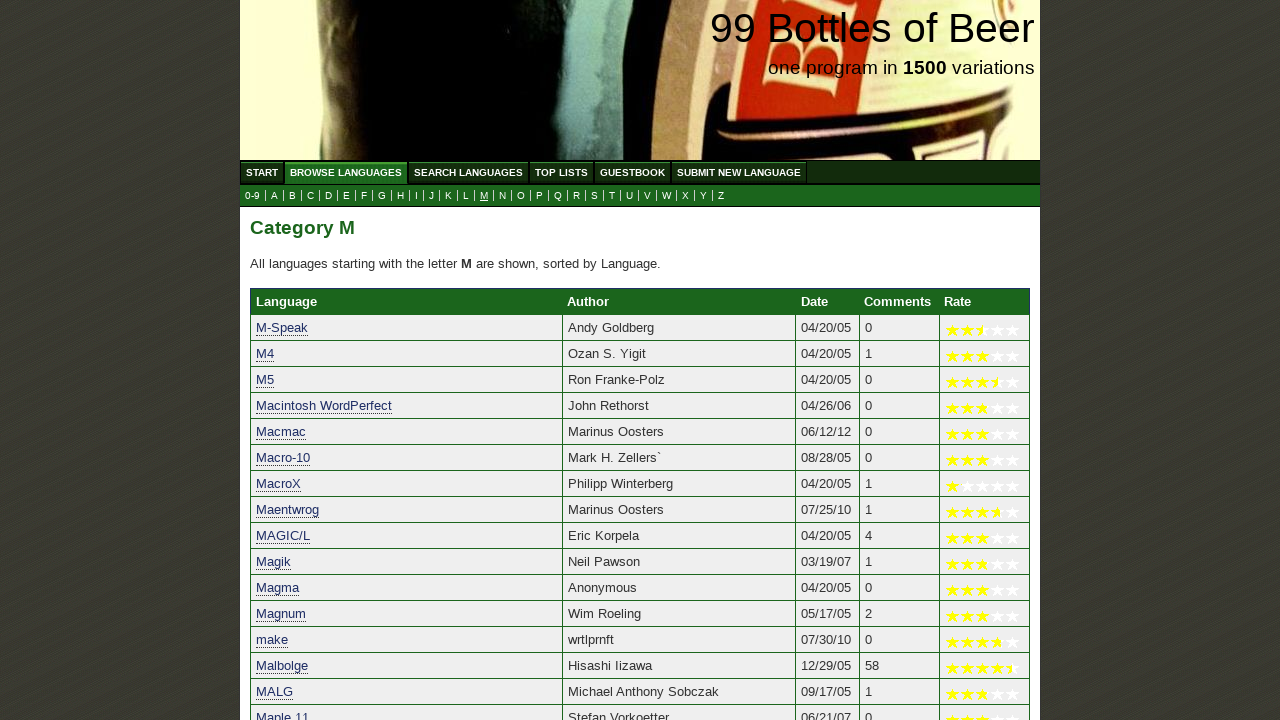

Verified Mathematica language link is visible and present
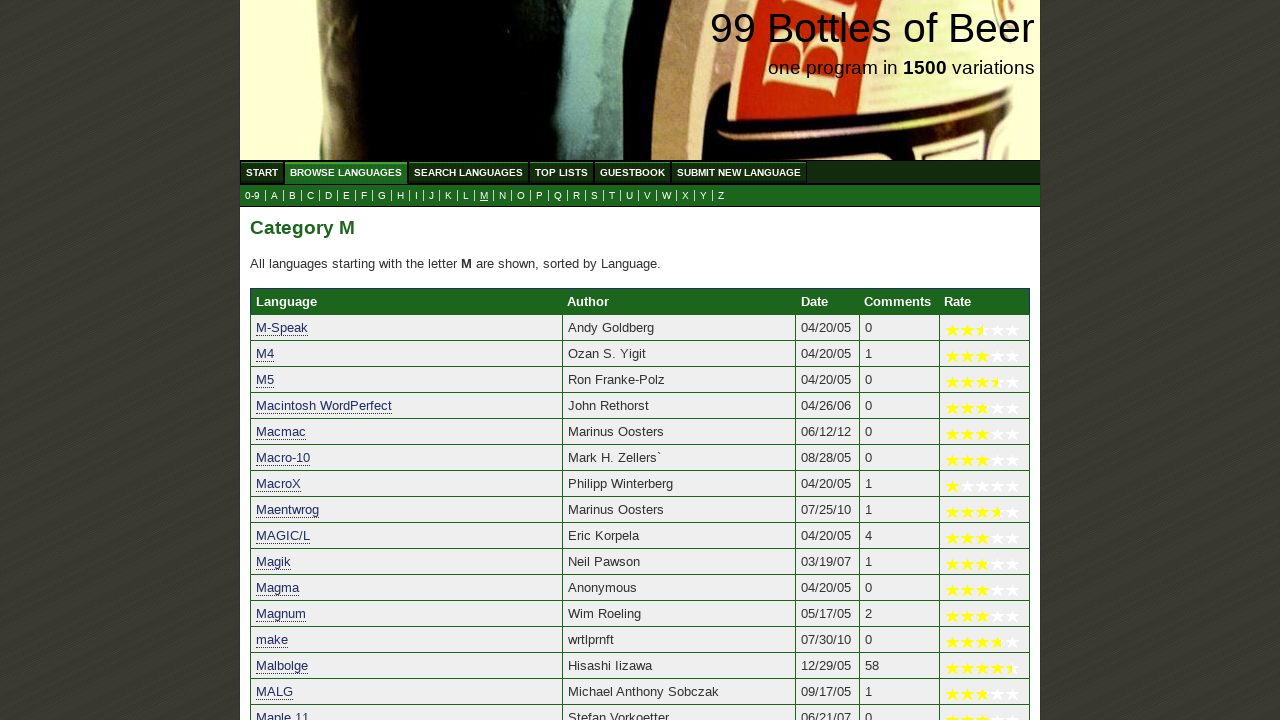

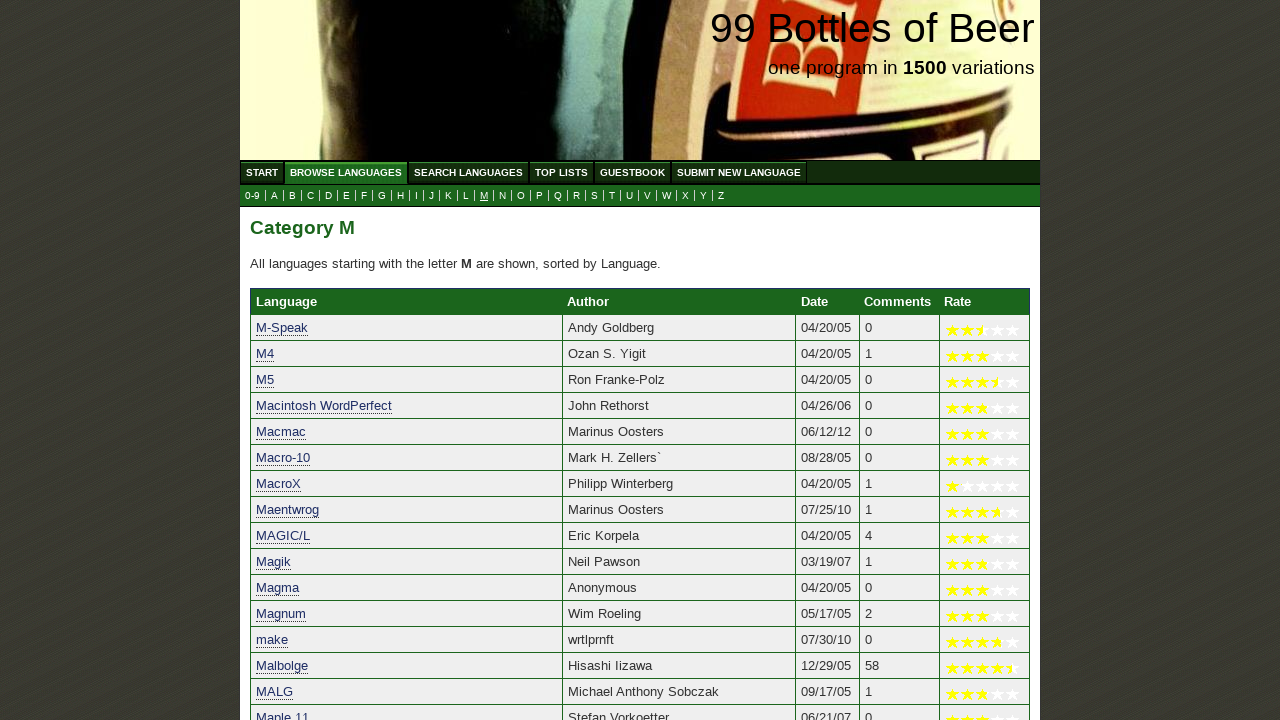